Tests clicking a hyperlink with explicit wait and verifying a label element exists and contains expected text

Starting URL: https://demoselsite.azurewebsites.net/WebForm3.aspx

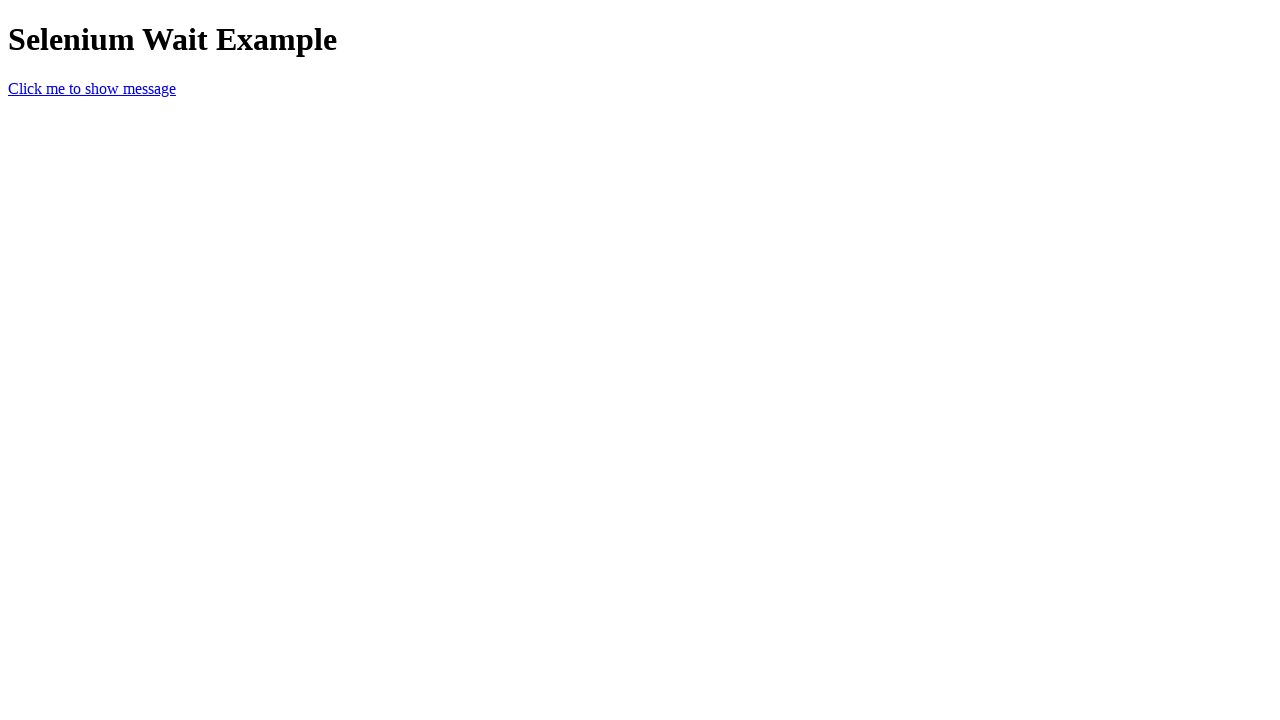

Clicked 'Click me' hyperlink at (92, 88) on text=Click me
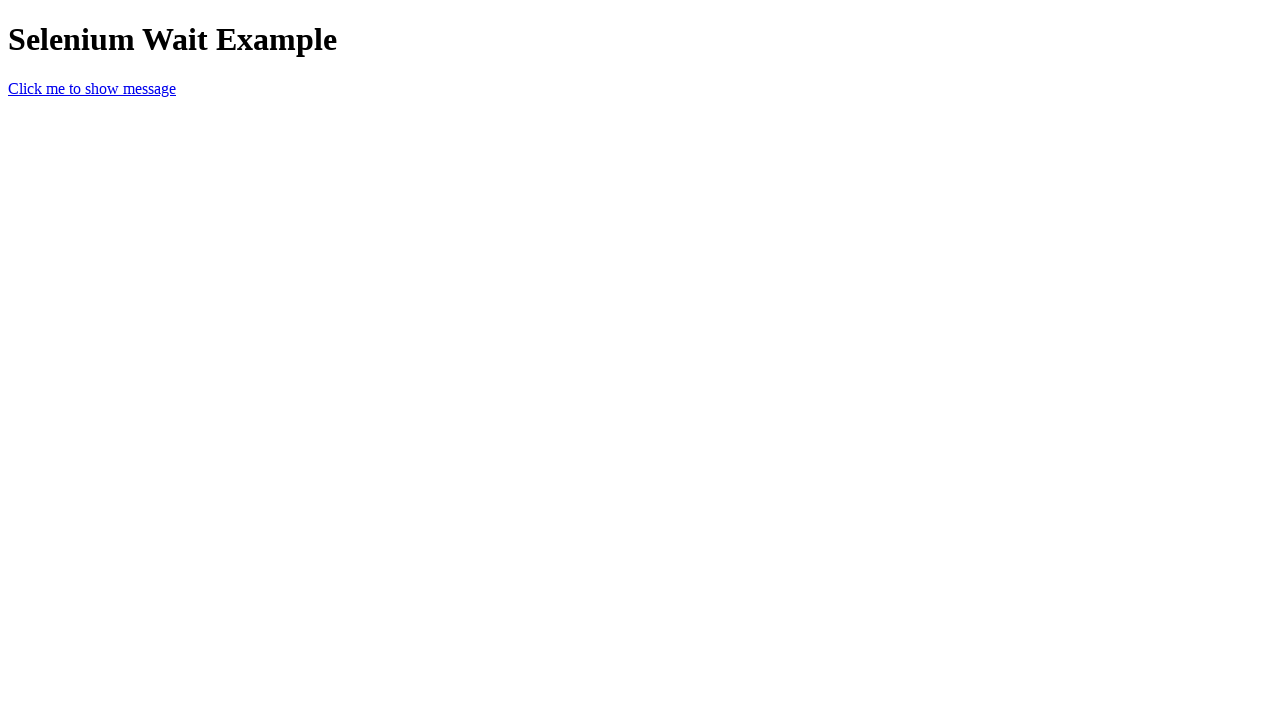

Waited for label element #Label1 to appear (15s timeout)
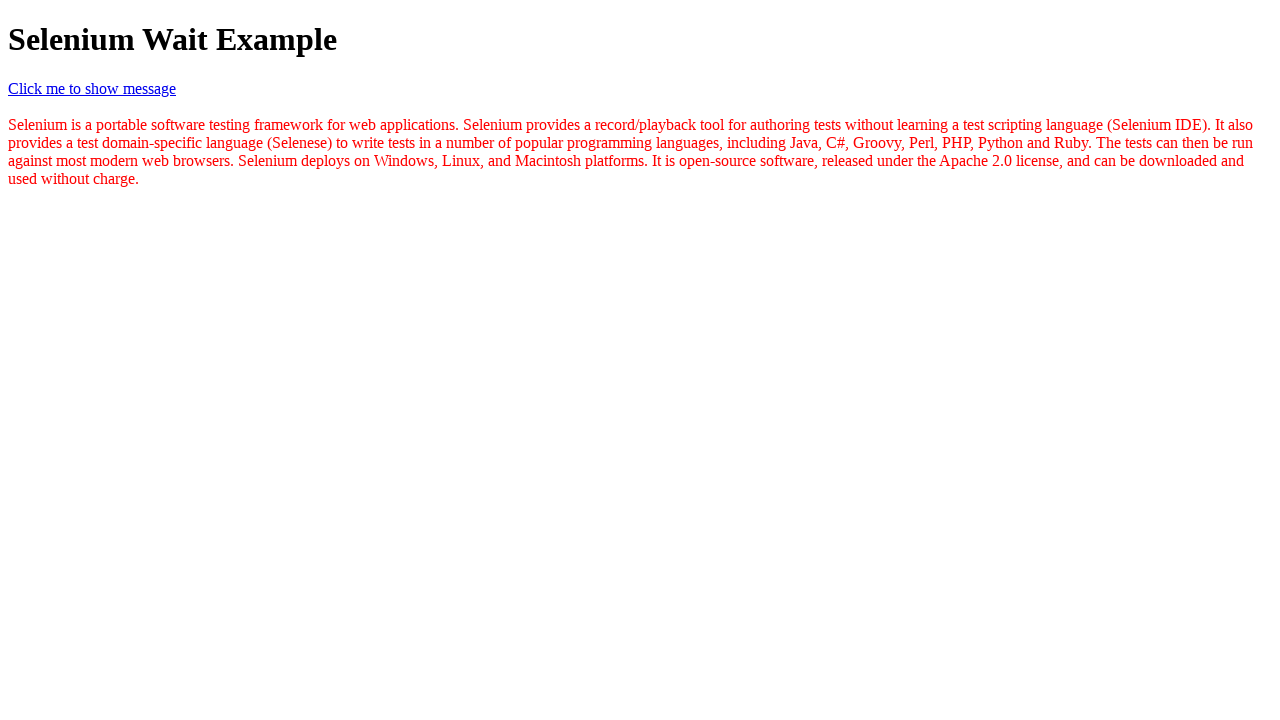

Located label element #Label1
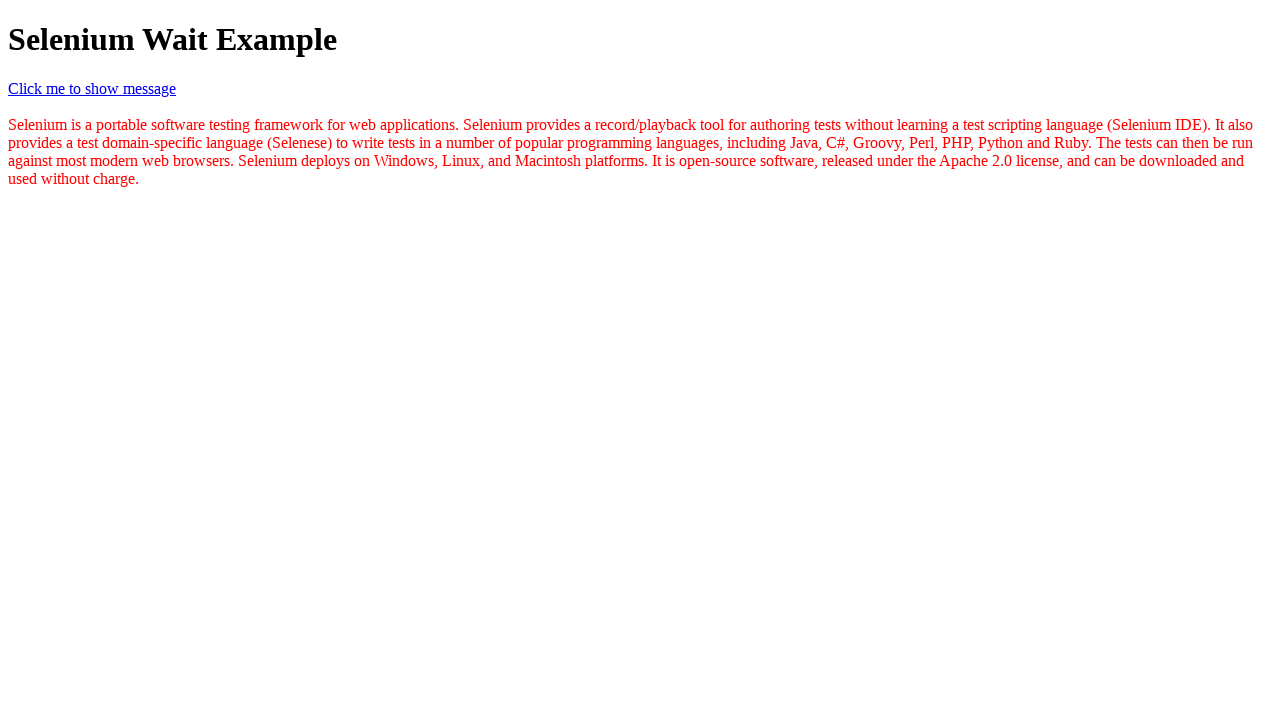

Verified label element #Label1 is visible
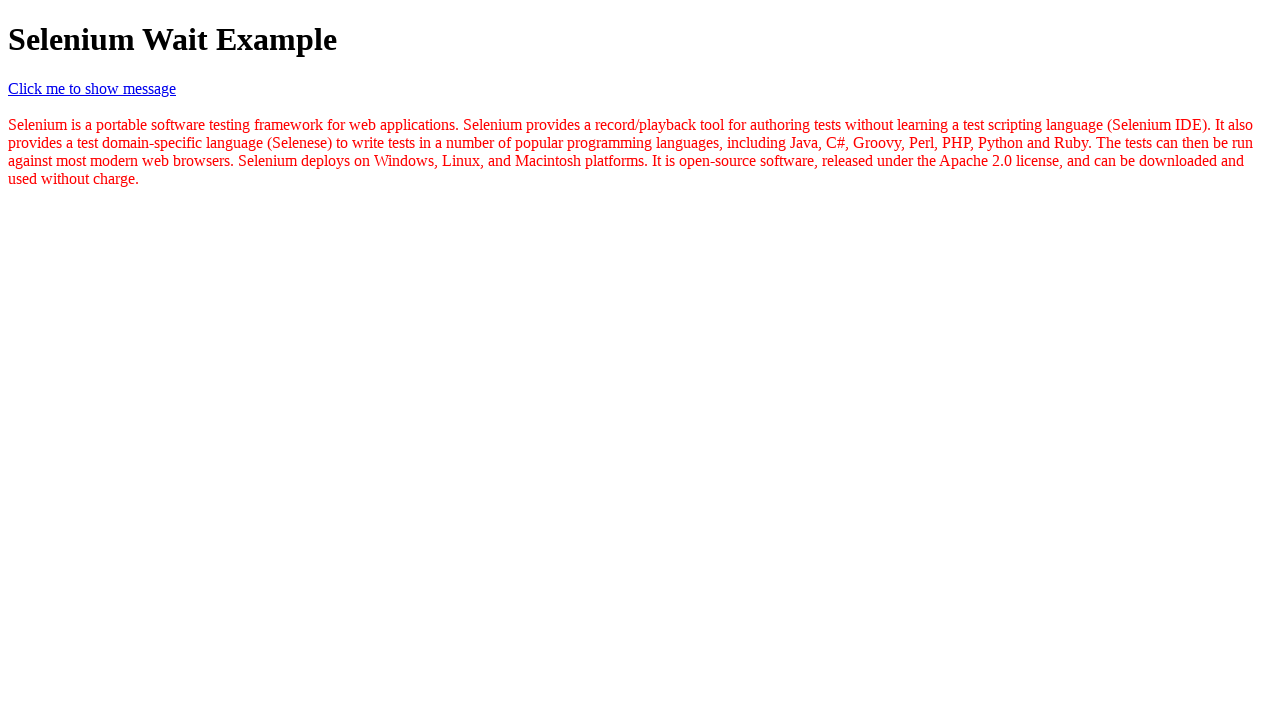

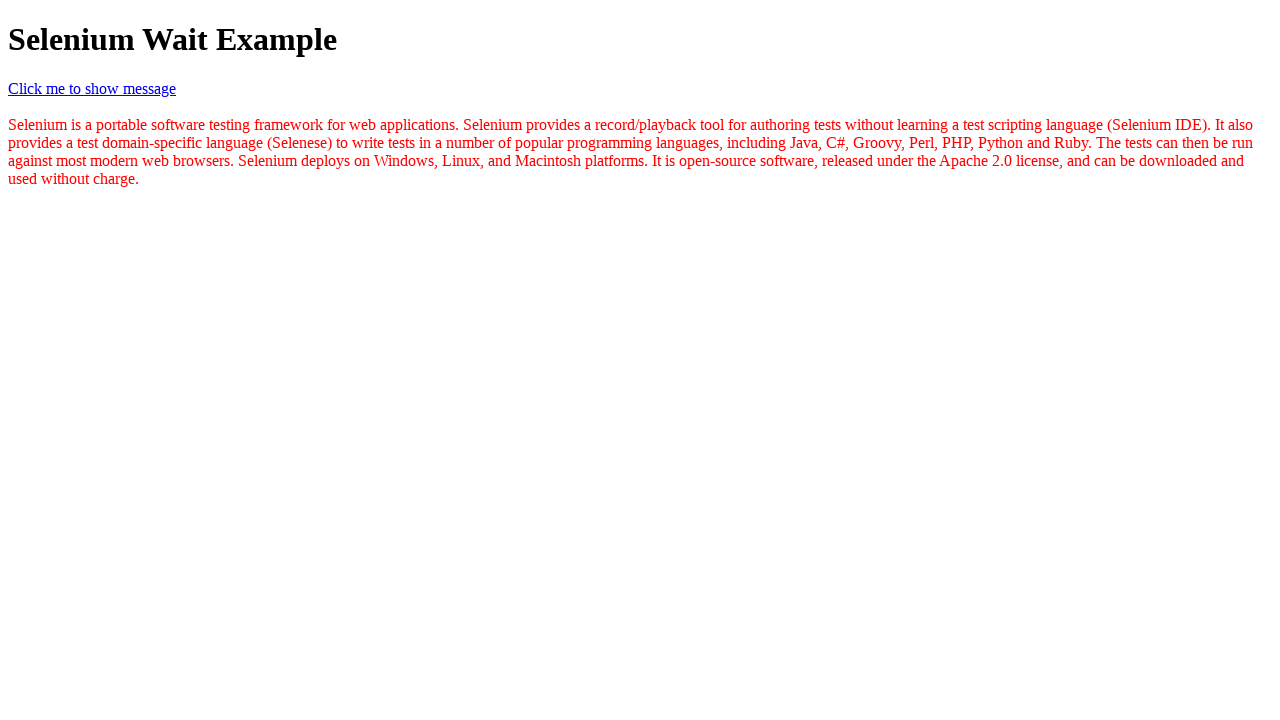